Verifies the Elements card is displayed on the homepage and clicks on it to navigate to the Elements section

Starting URL: https://demoqa.com/

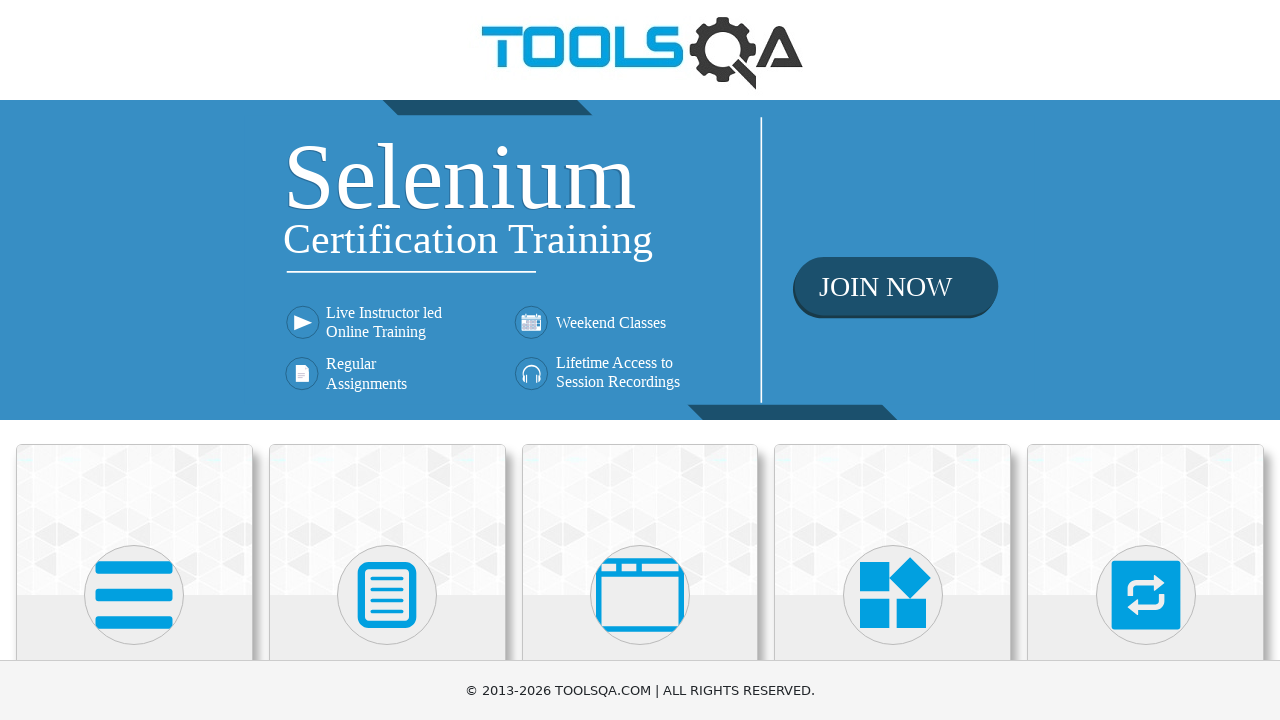

Located Elements card on homepage
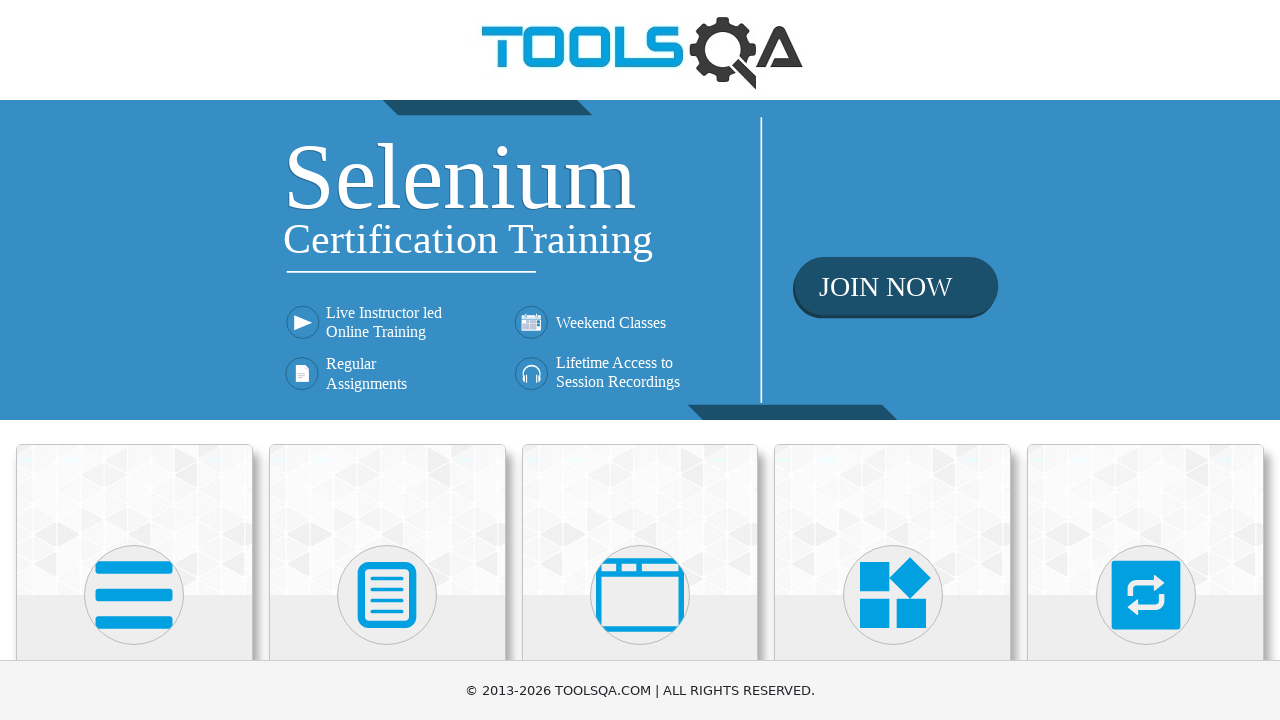

Verified Elements card is visible
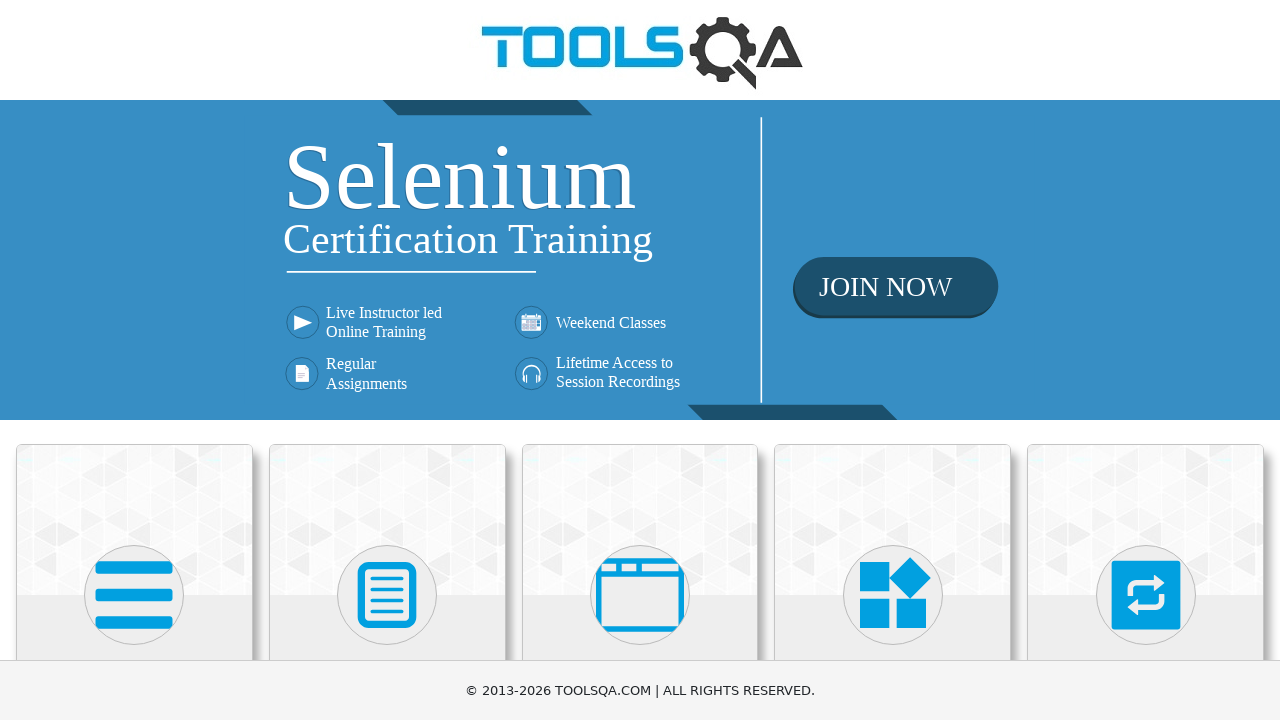

Clicked Elements card to navigate to Elements section at (134, 360) on div.card-body h5:text('Elements')
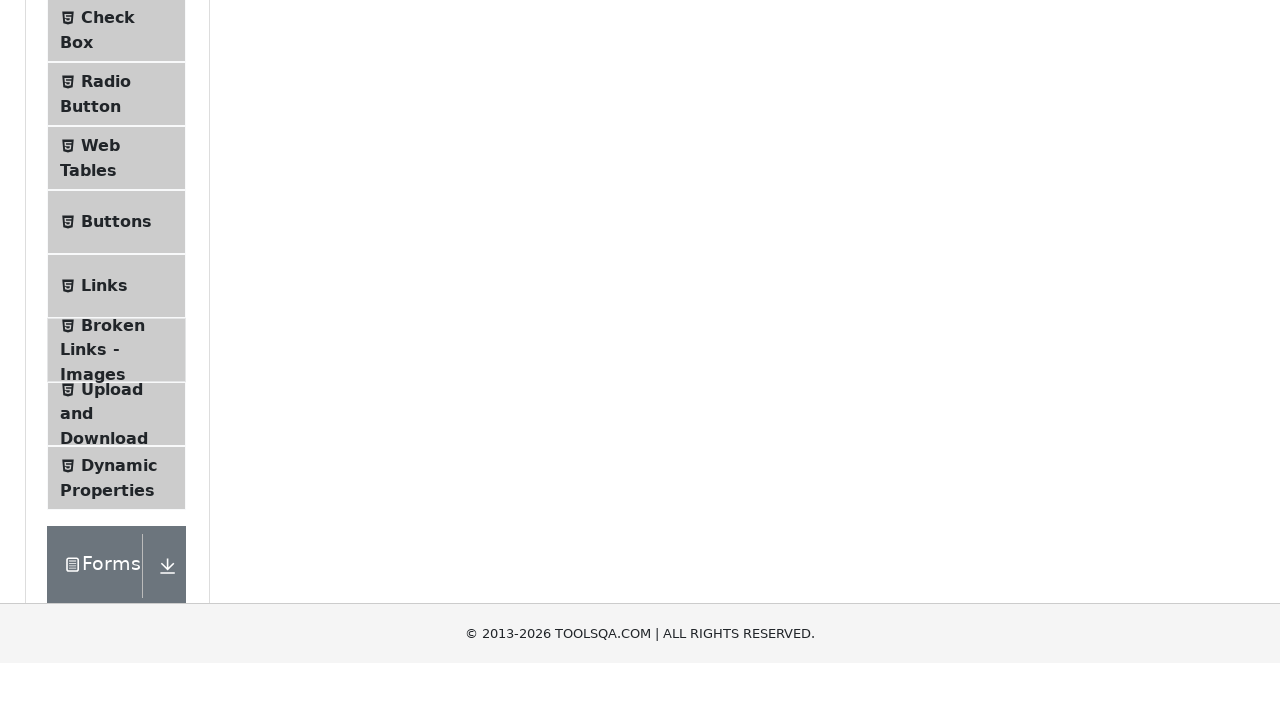

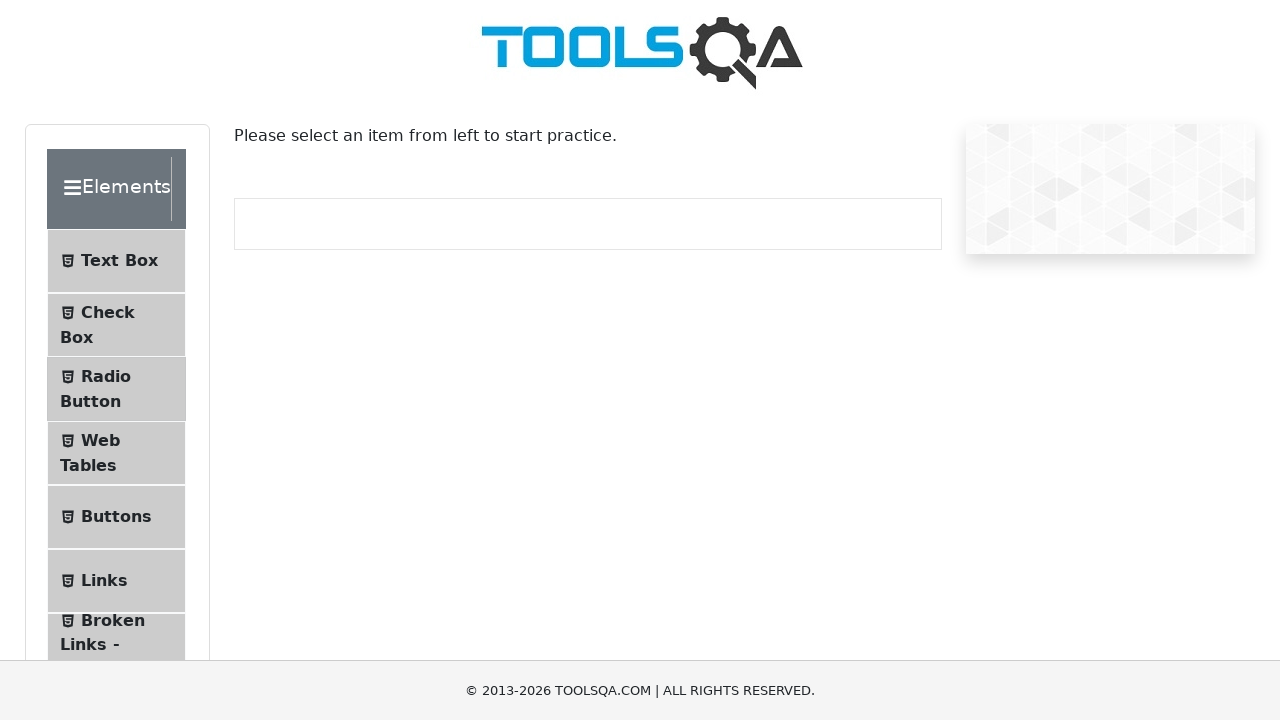